Tests a progress bar component by clicking the Start button to initiate the progress animation, waiting for it to run, then clicking Reset to clear it

Starting URL: https://demoapps.qspiders.com/ui/progress?sublist=0

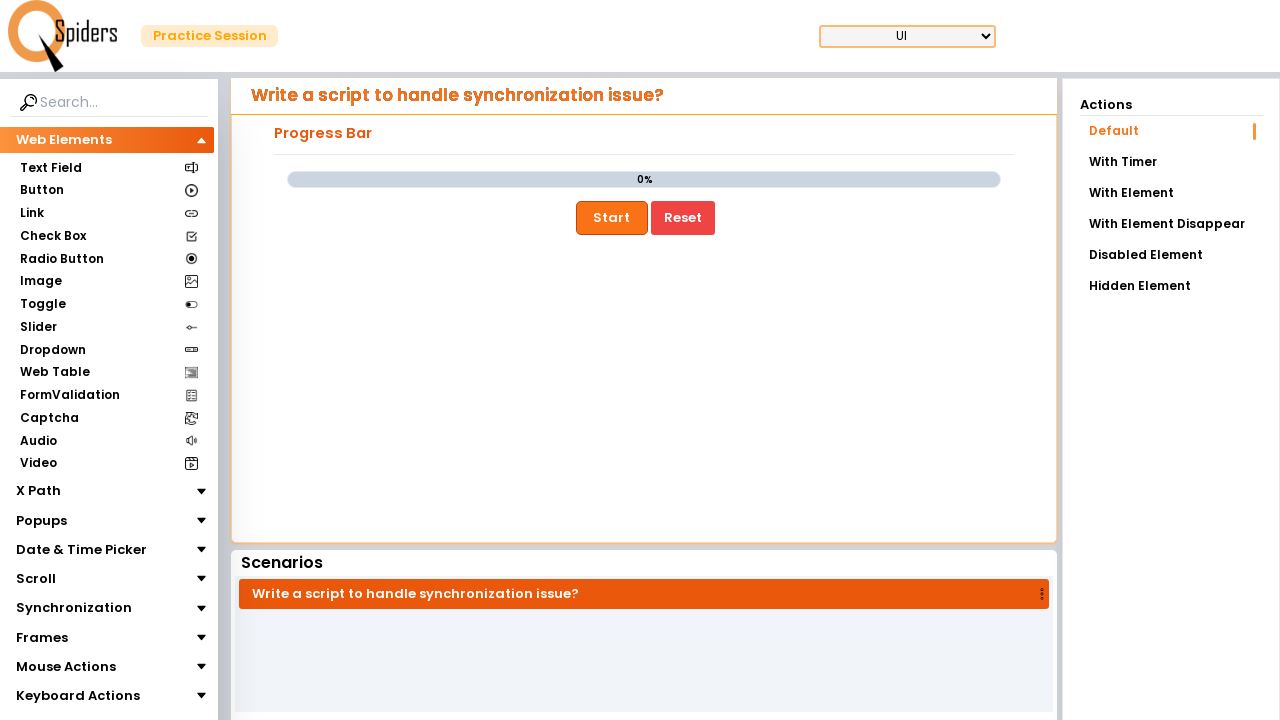

Clicked Start button to initiate progress bar animation at (612, 218) on xpath=//button[text()='Start']
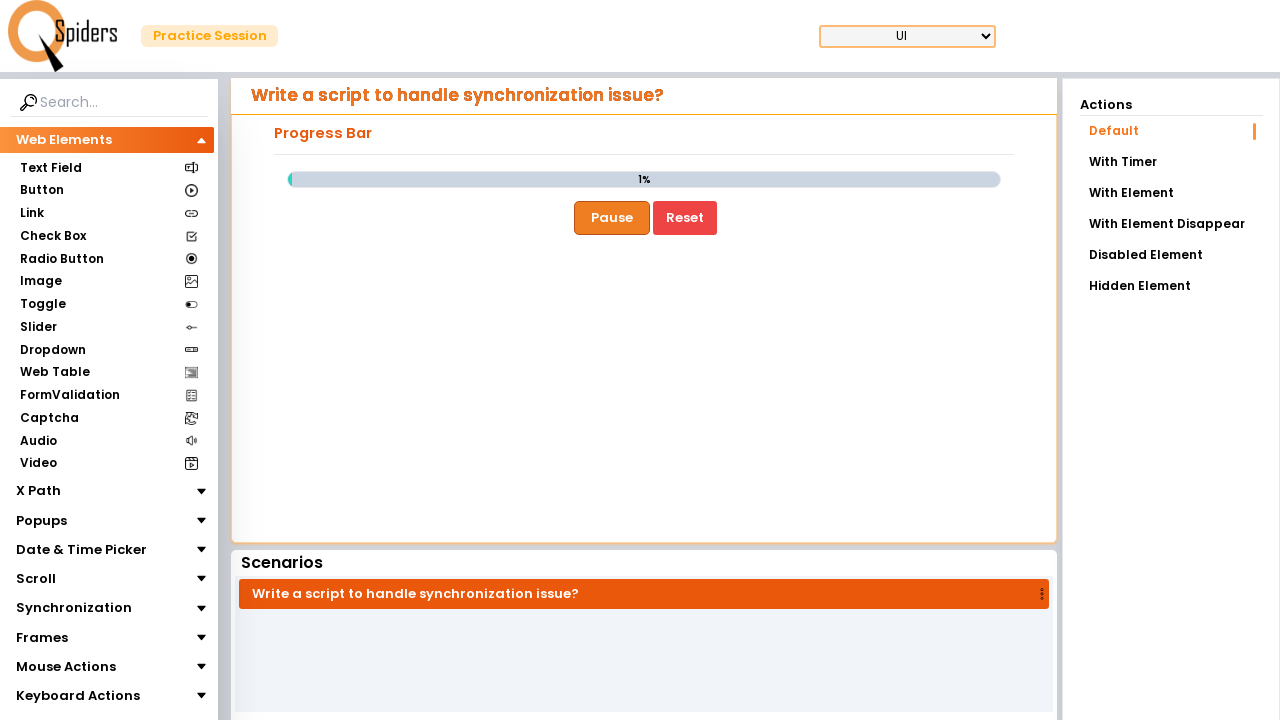

Waited 3 seconds for progress bar to run
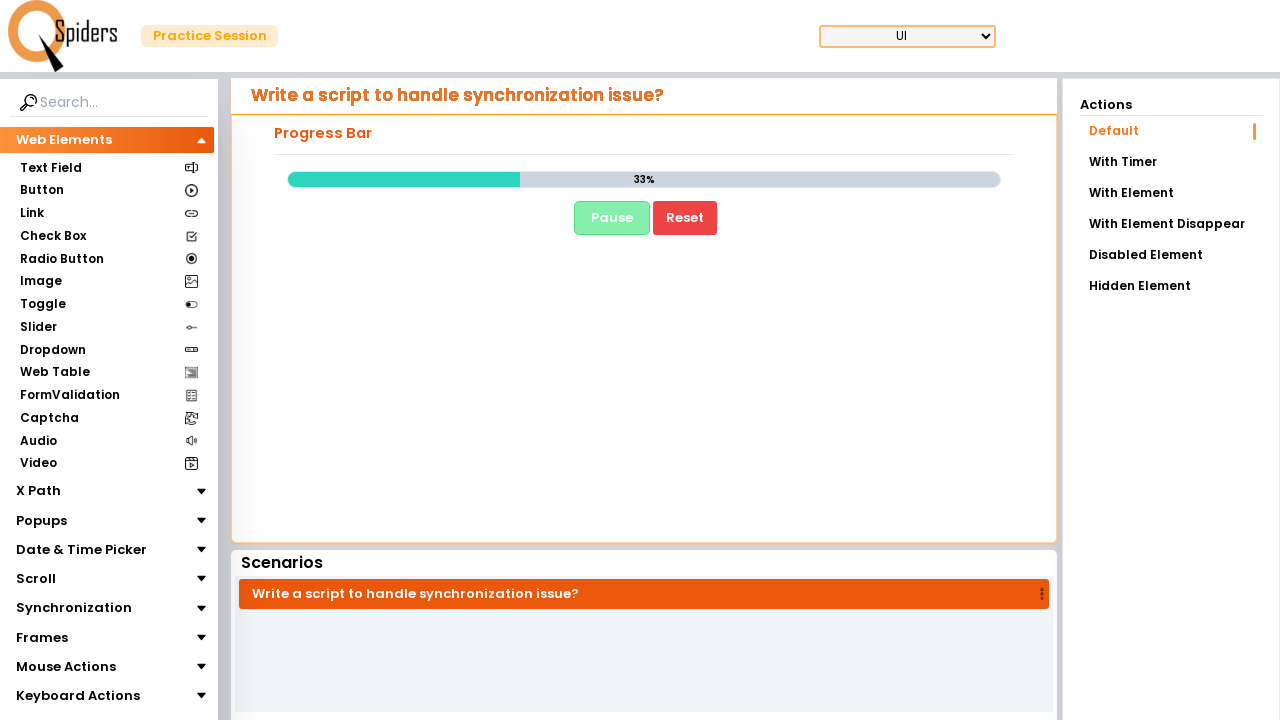

Clicked Reset button to clear the progress bar at (685, 218) on xpath=//button[text()='Reset']
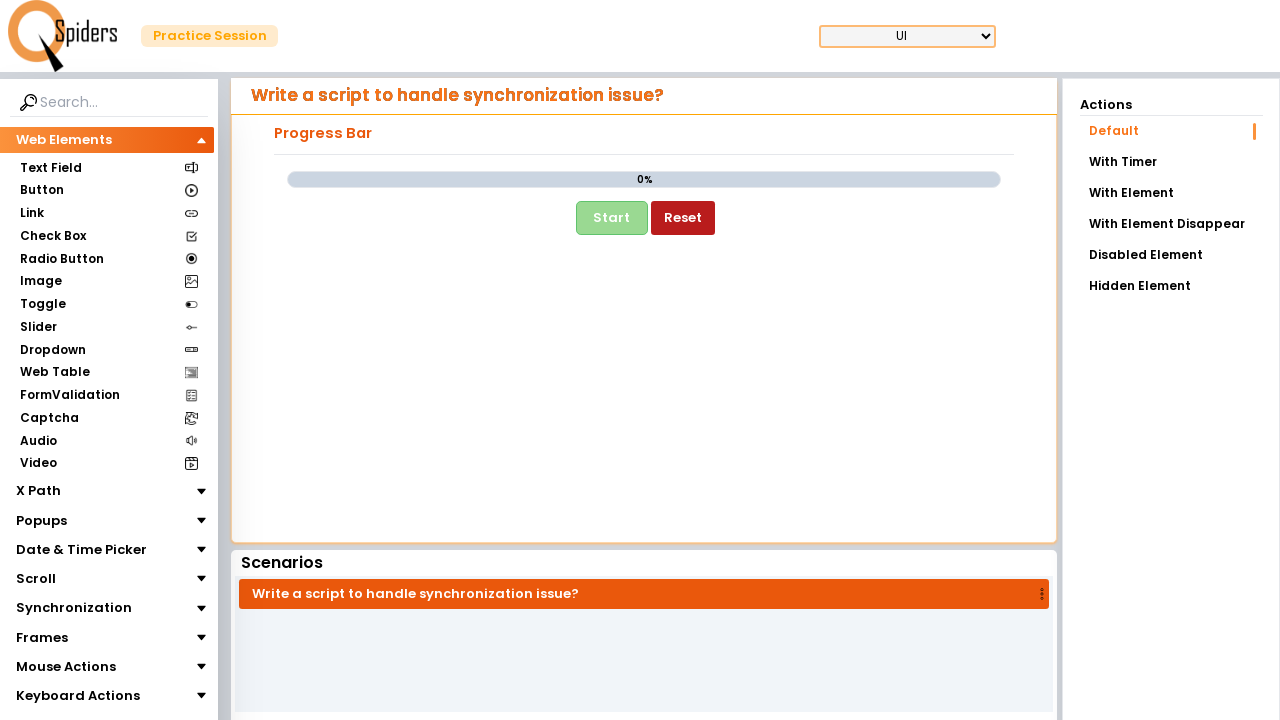

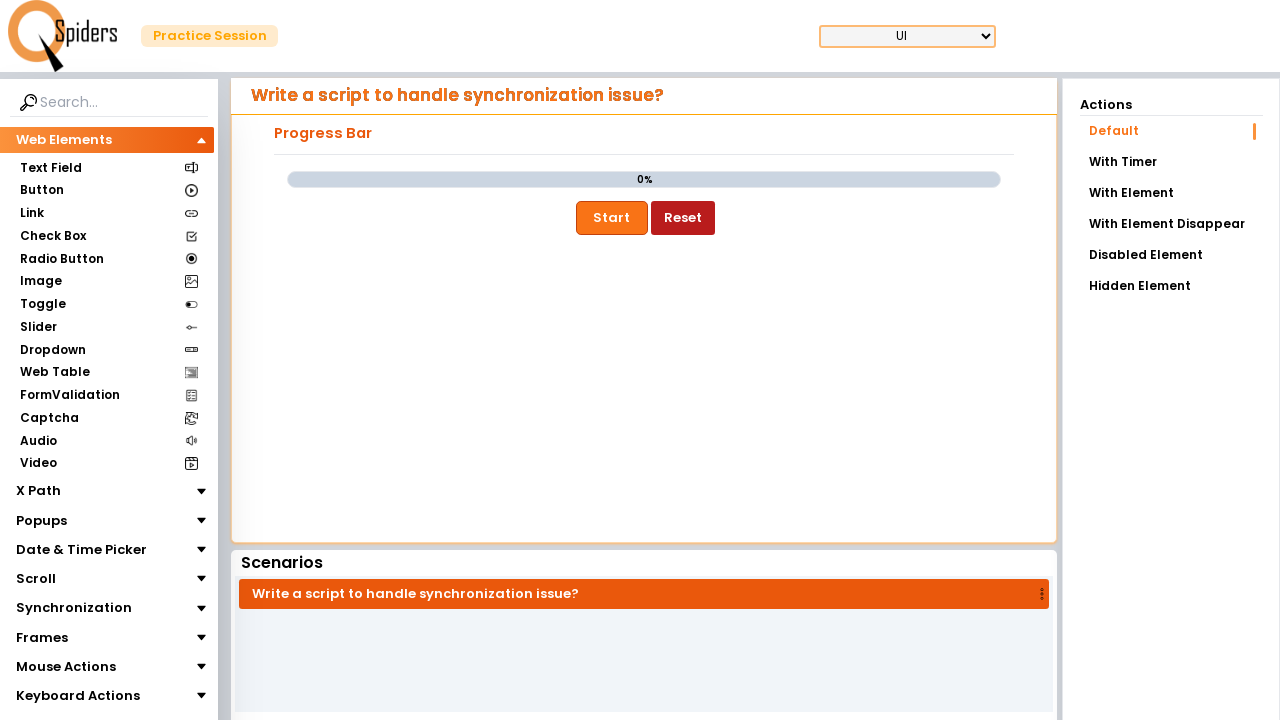